Tests the Boeing homepage by navigating to it and verifying the page loads successfully

Starting URL: https://www.boeing.com/

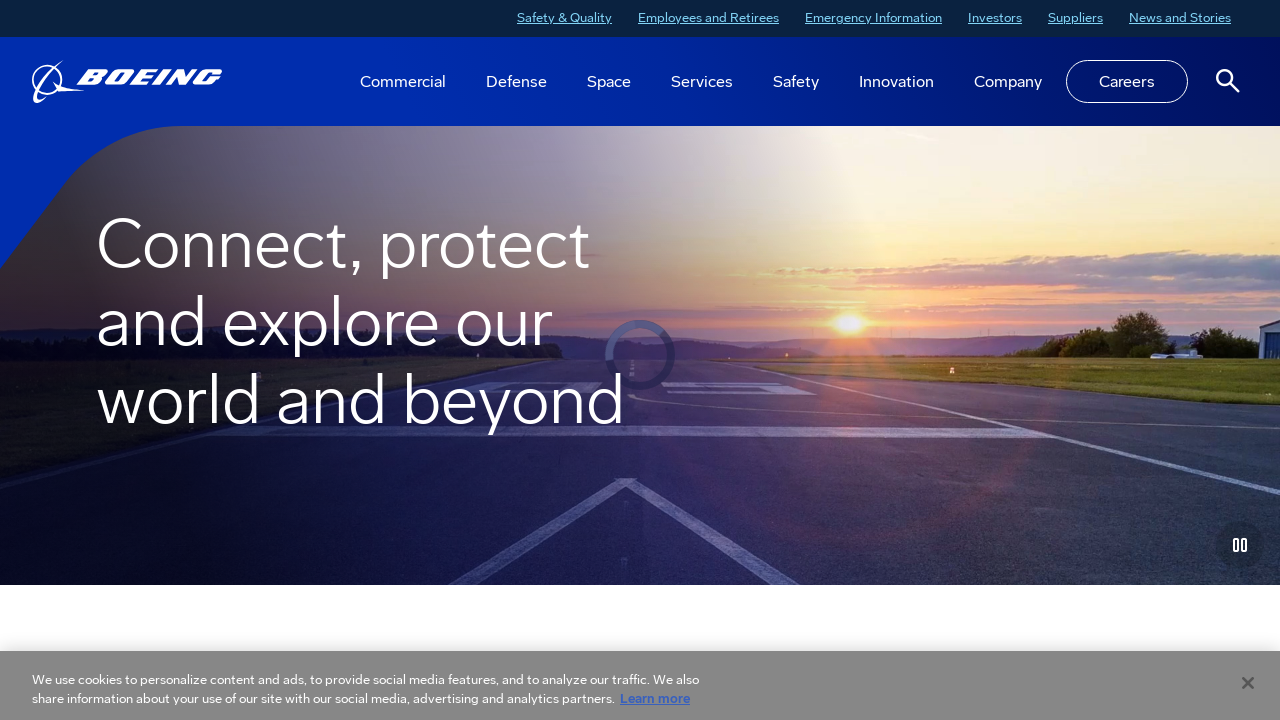

Waited for Boeing homepage to load with networkidle state
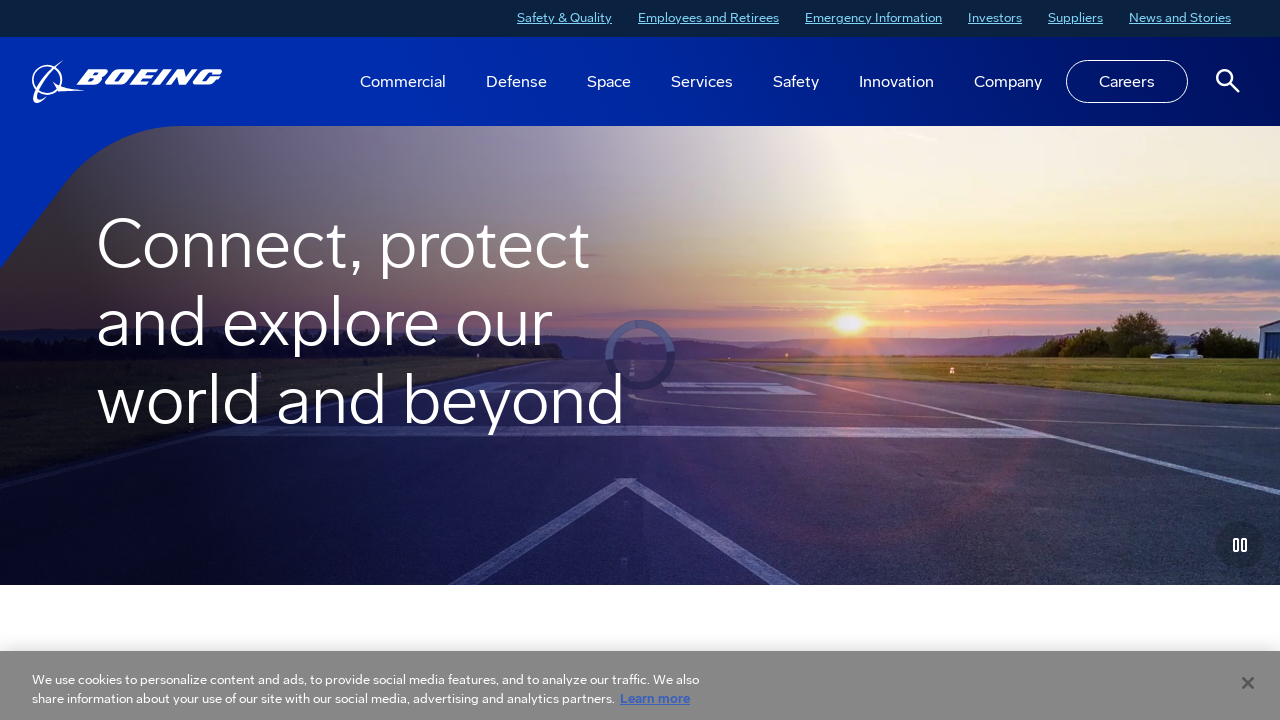

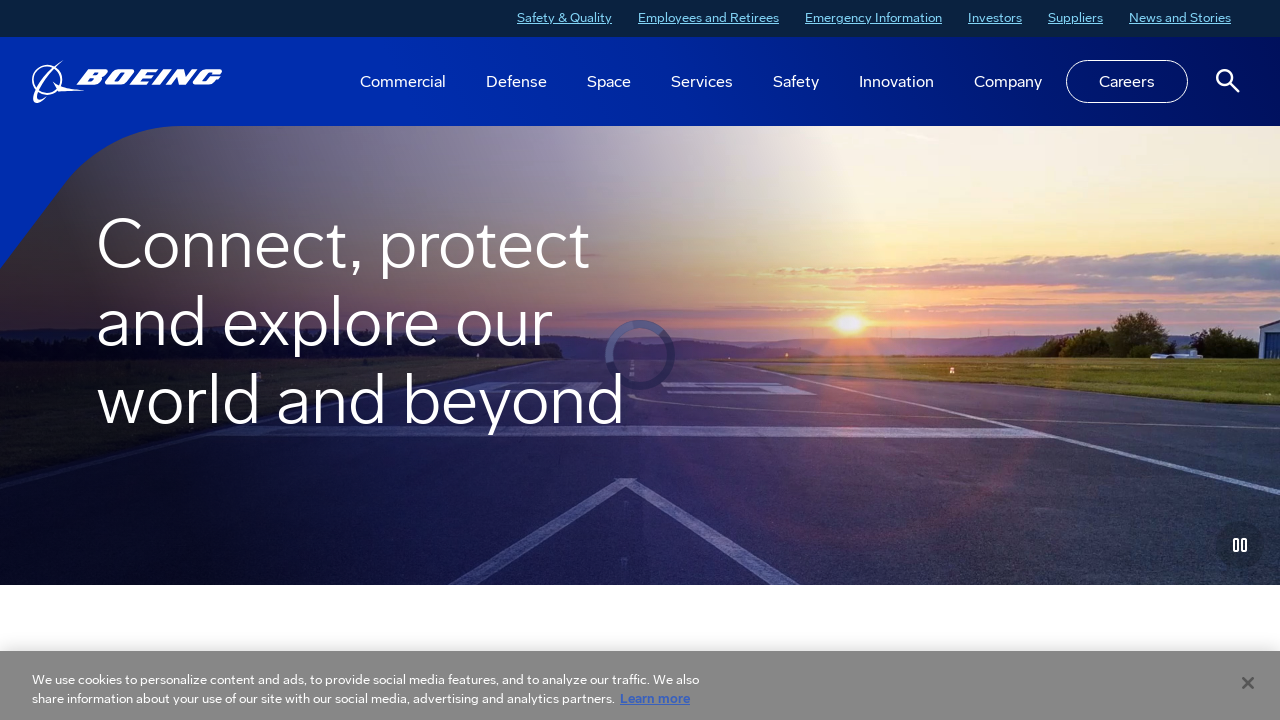